Verifies that the page title contains the expected text "I am a page title"

Starting URL: http://saucelabs.com/test/guinea-pig

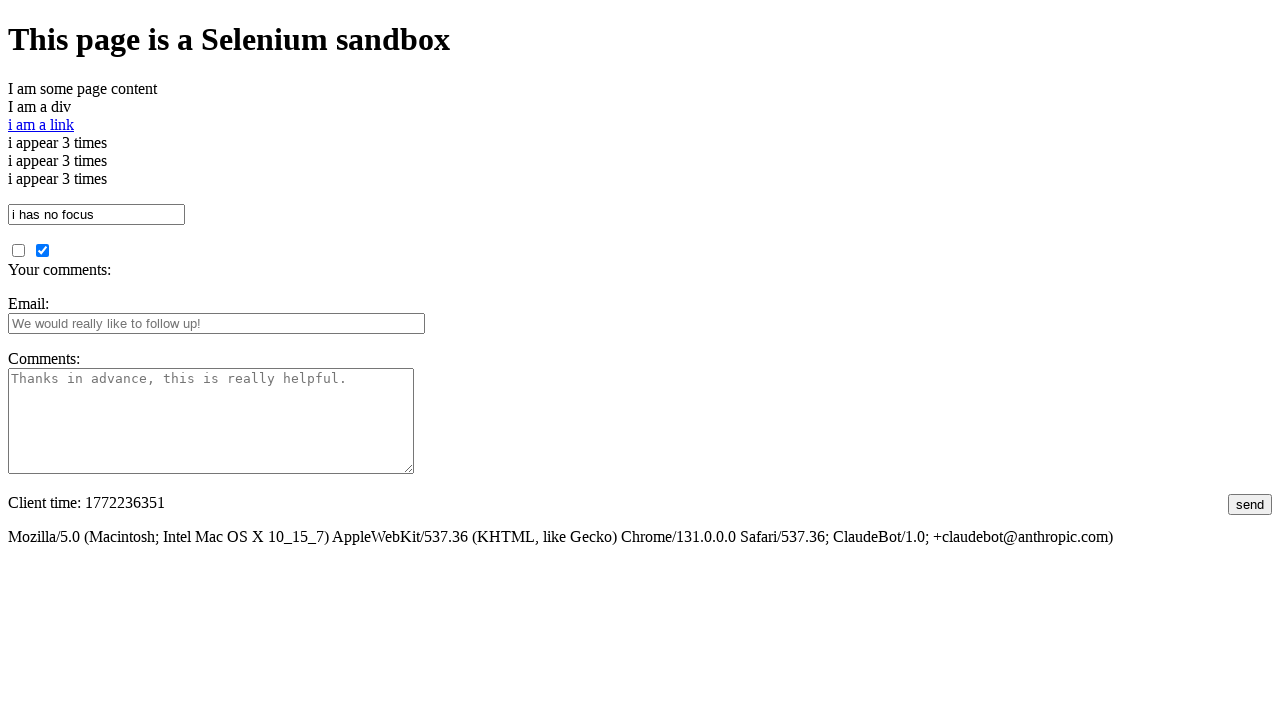

Navigated to http://saucelabs.com/test/guinea-pig
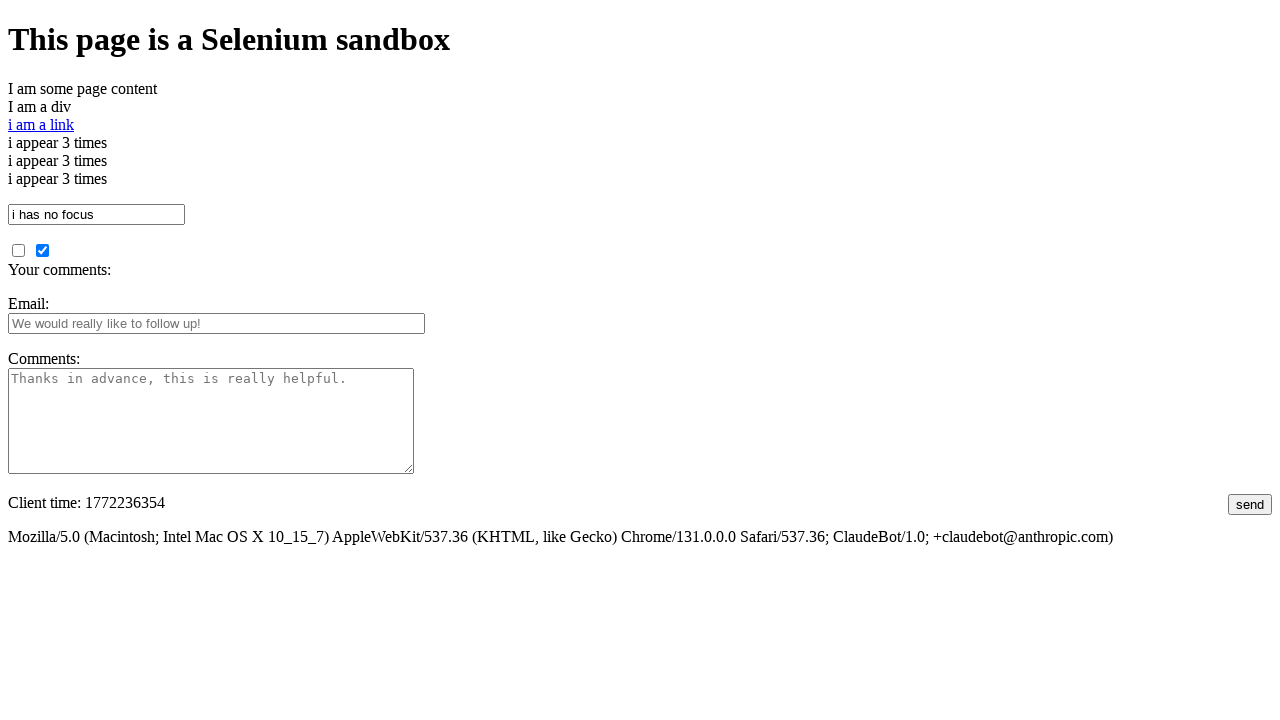

Verified that page title contains 'I am a page title'
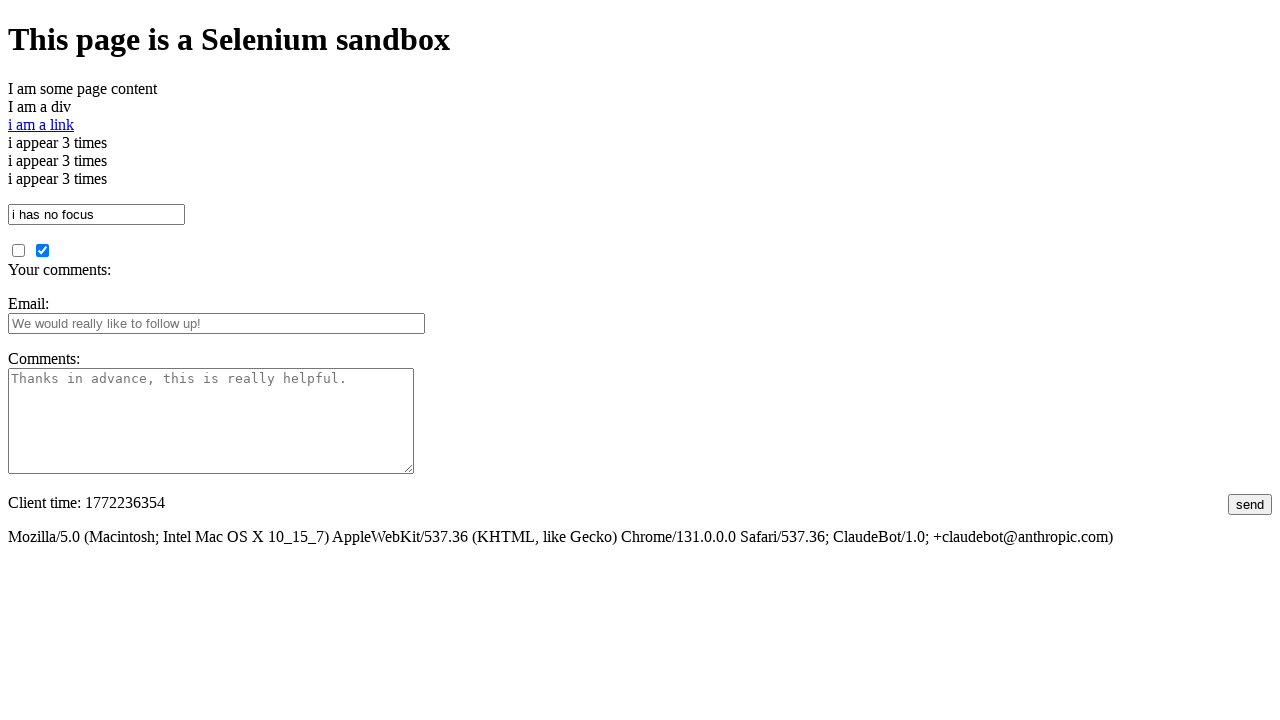

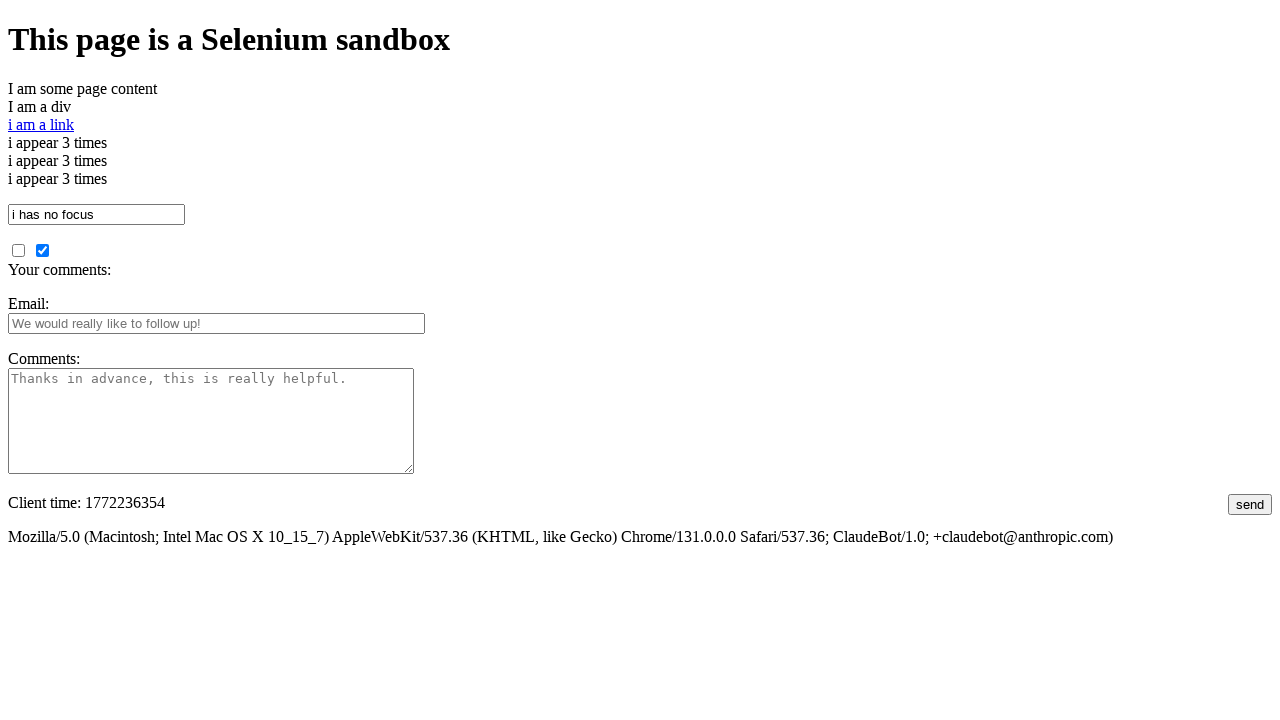